Navigates to the form authentication page and verifies the login button is displayed

Starting URL: https://the-internet.herokuapp.com/

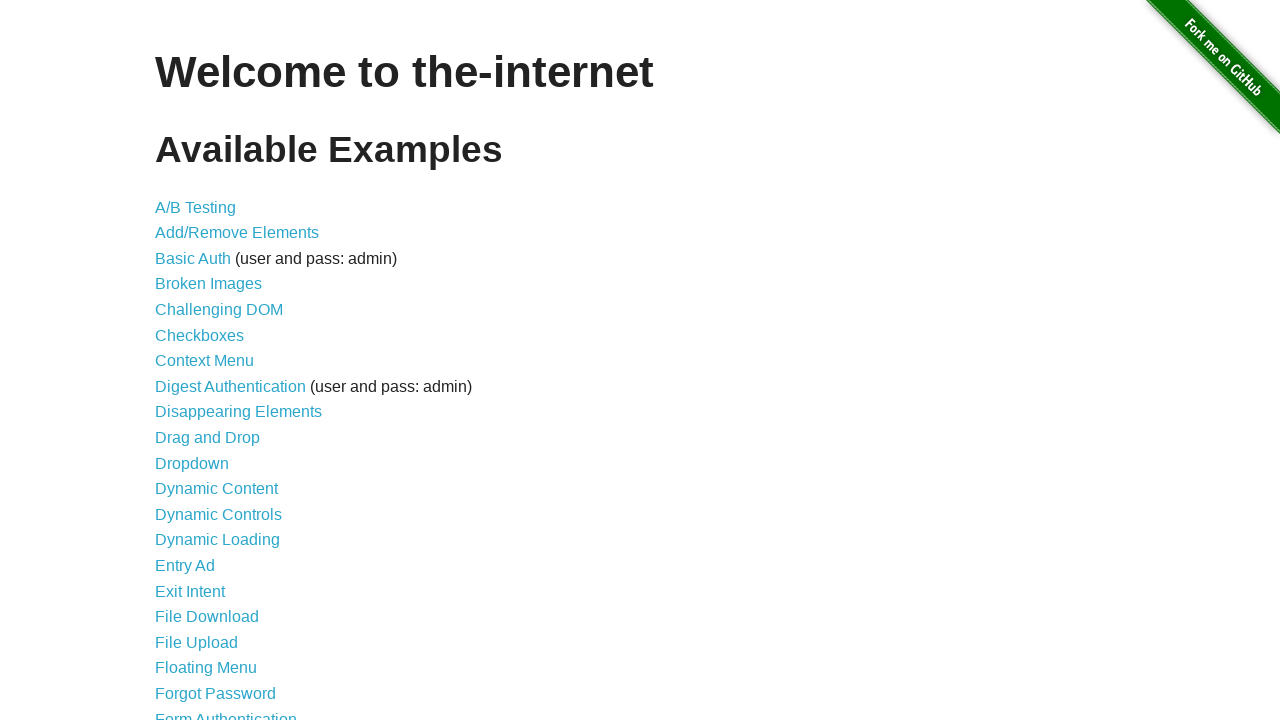

Clicked on Form Authentication link at (226, 712) on #content > ul > li:nth-child(21) > a
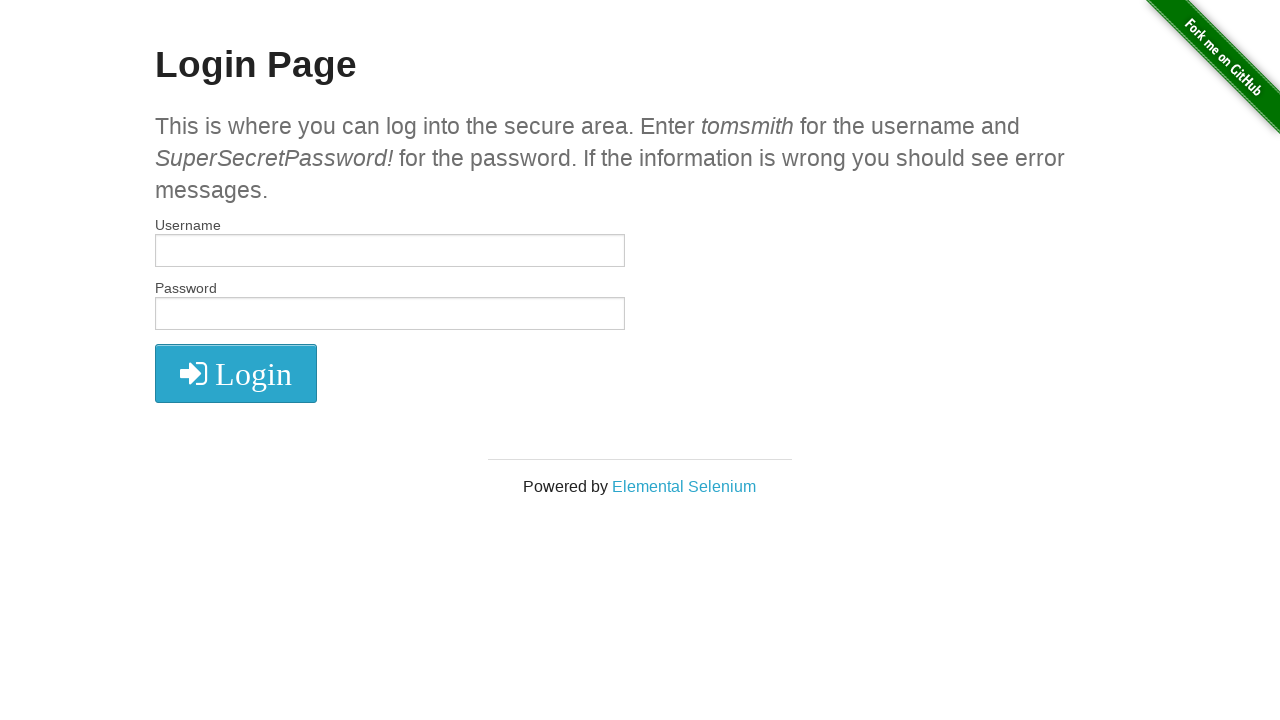

Verified login button is displayed
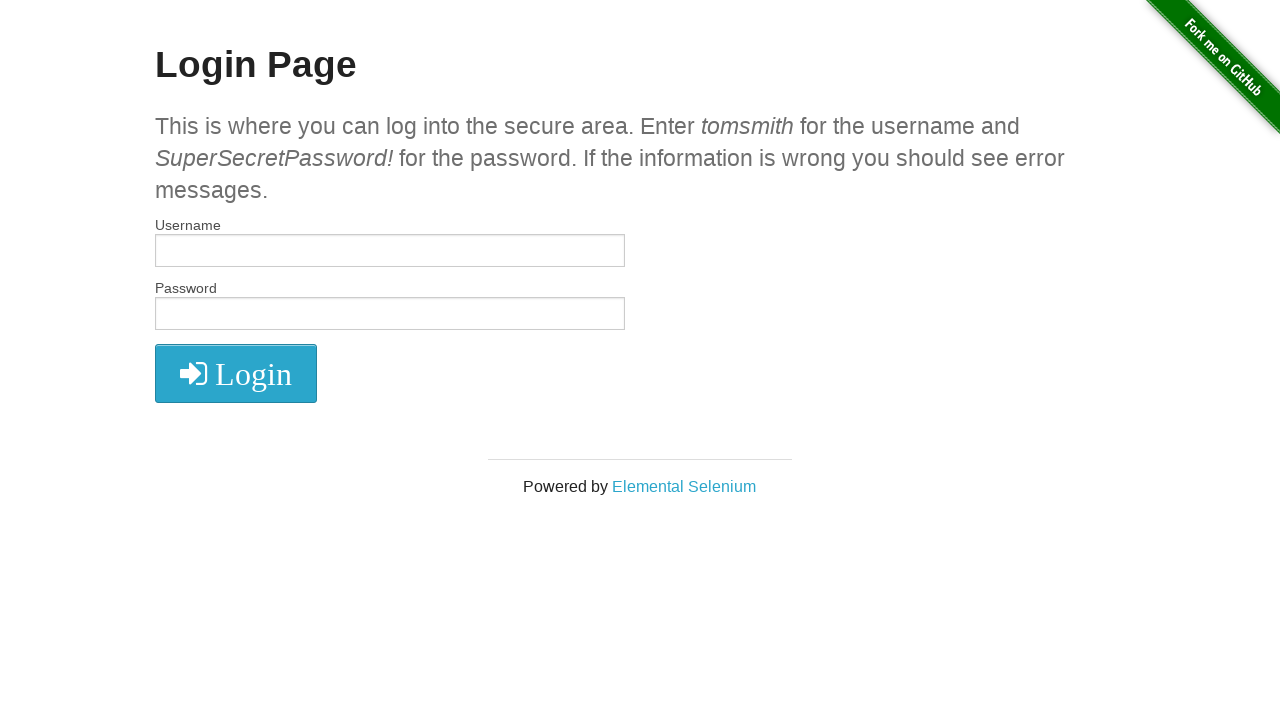

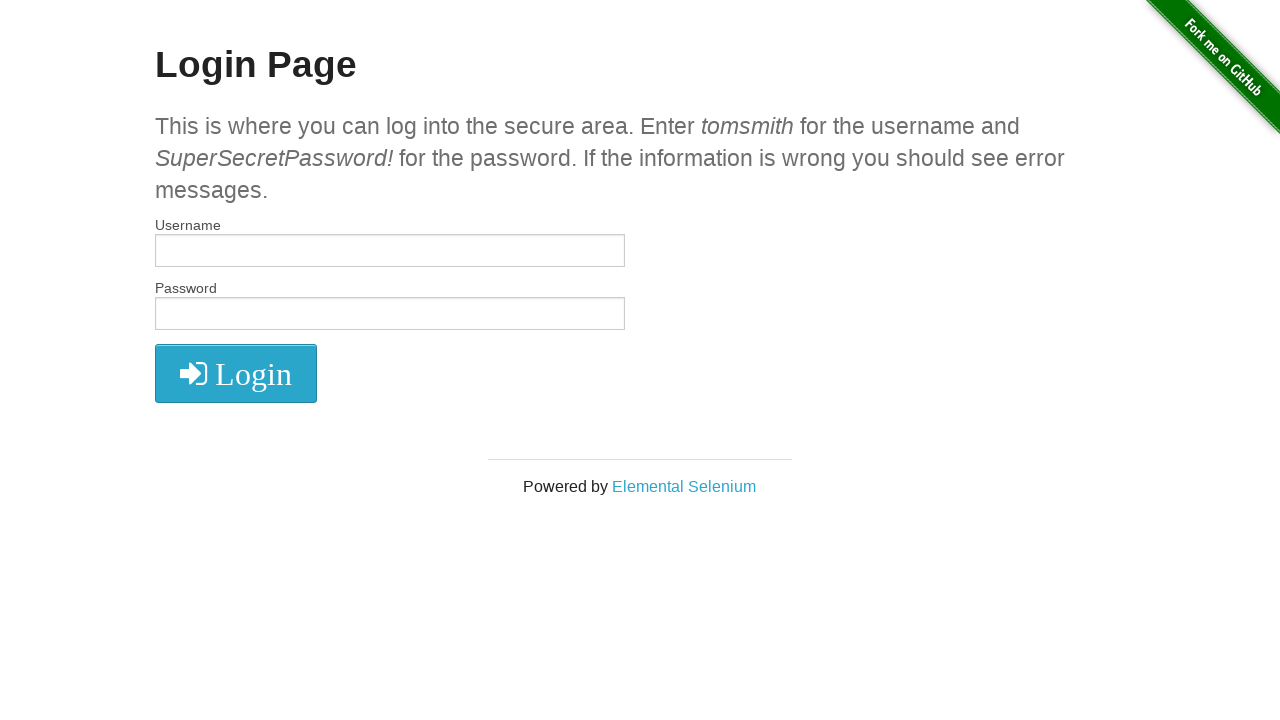